Calculates a mathematical expression, finds and clicks a link with that text, then fills out a form

Starting URL: http://suninjuly.github.io/find_link_text

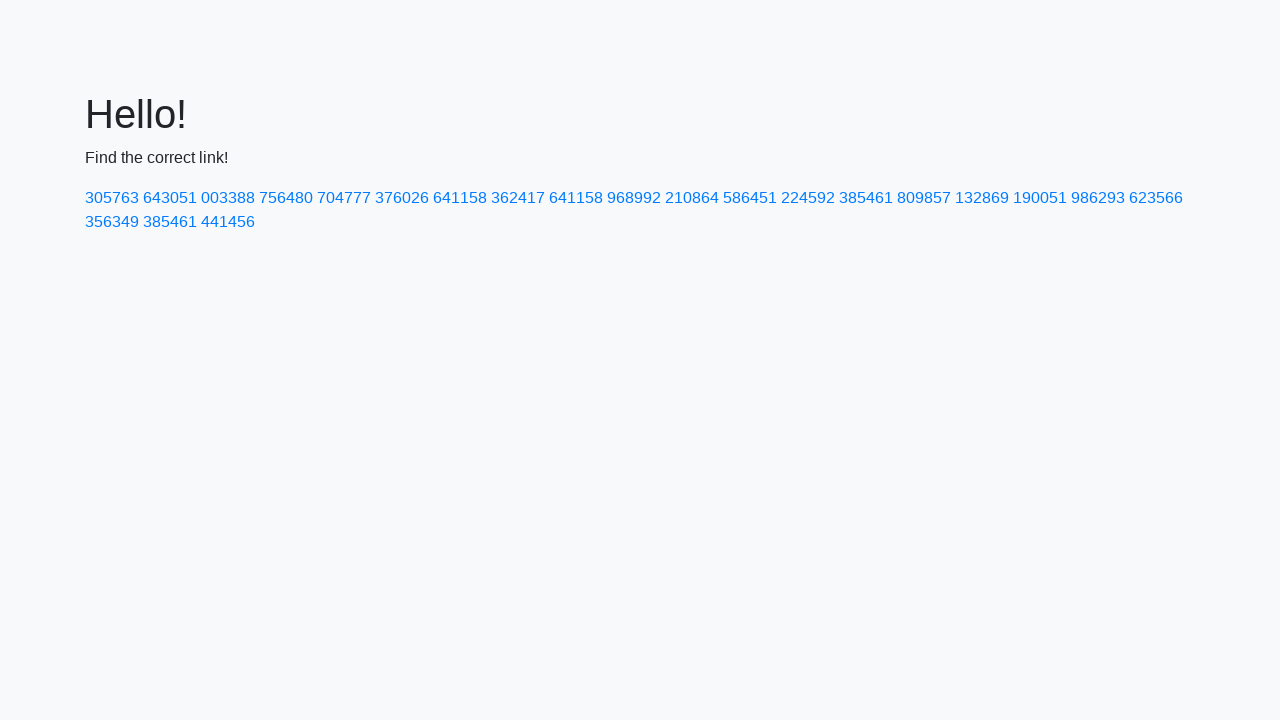

Calculated mathematical expression: ceil(π^e * 10000) = 224592
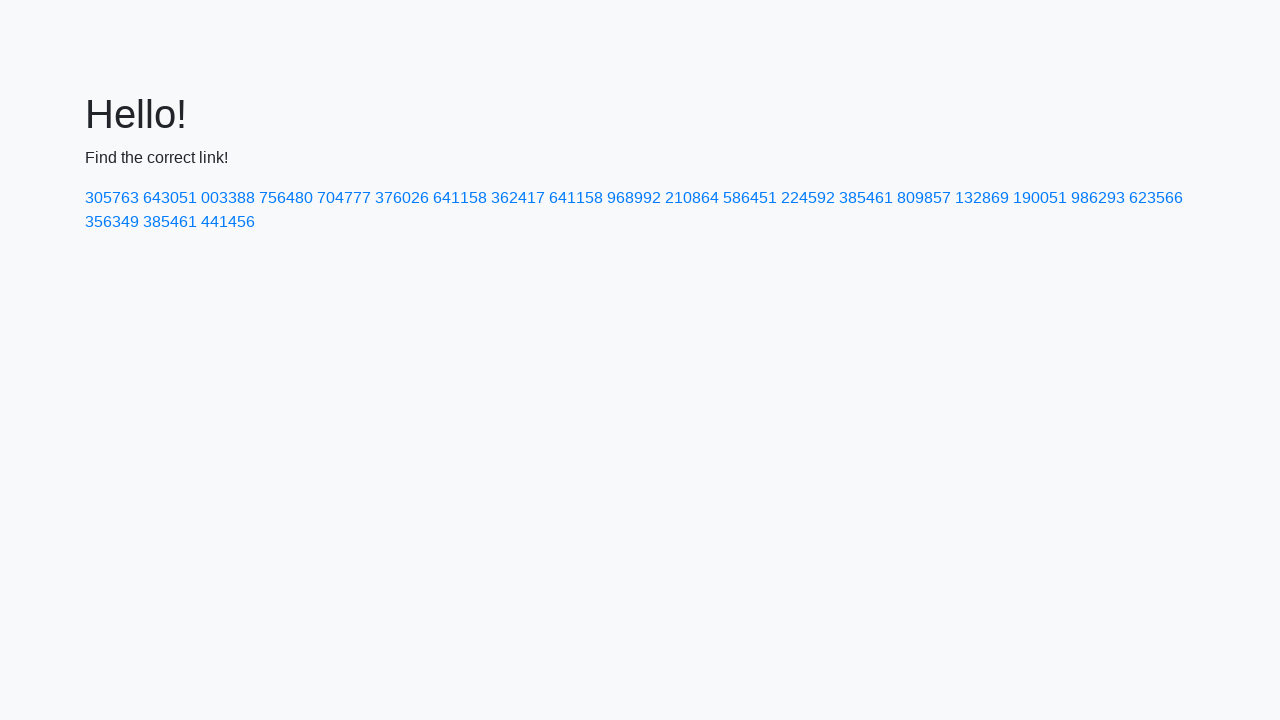

Clicked link with text '224592' at (808, 198) on text=224592
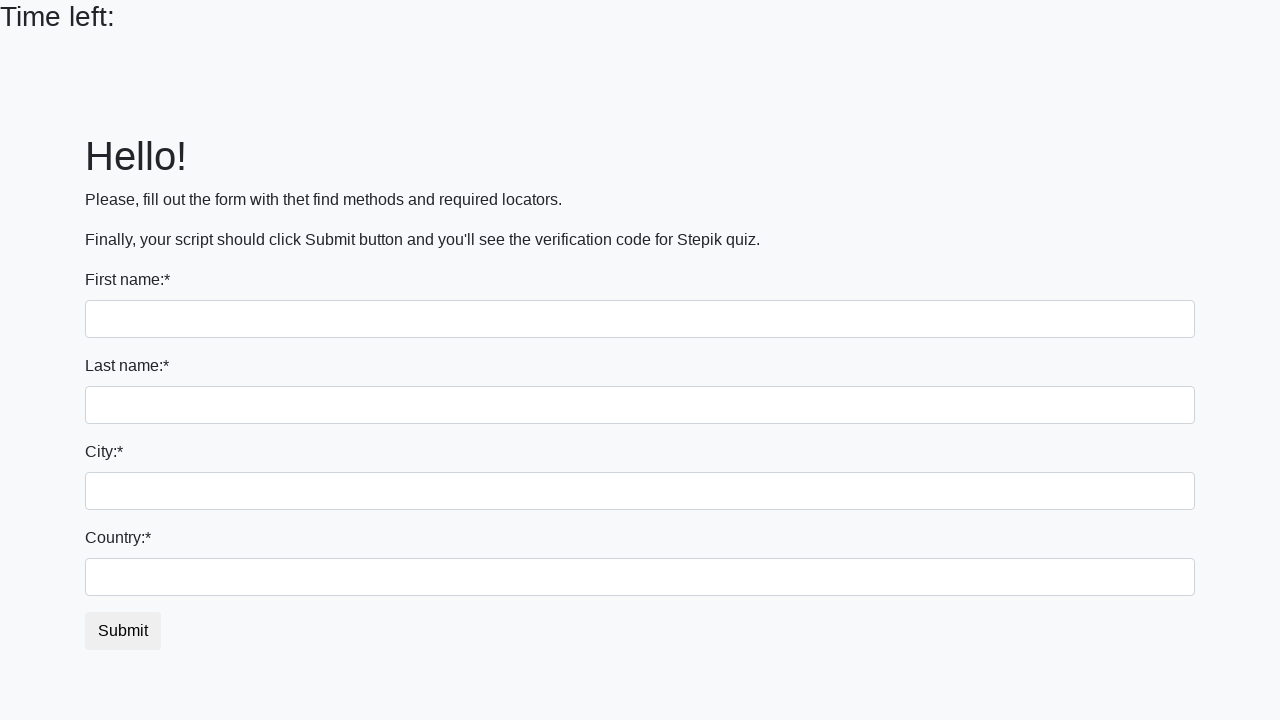

Filled first name field with 'David' on input
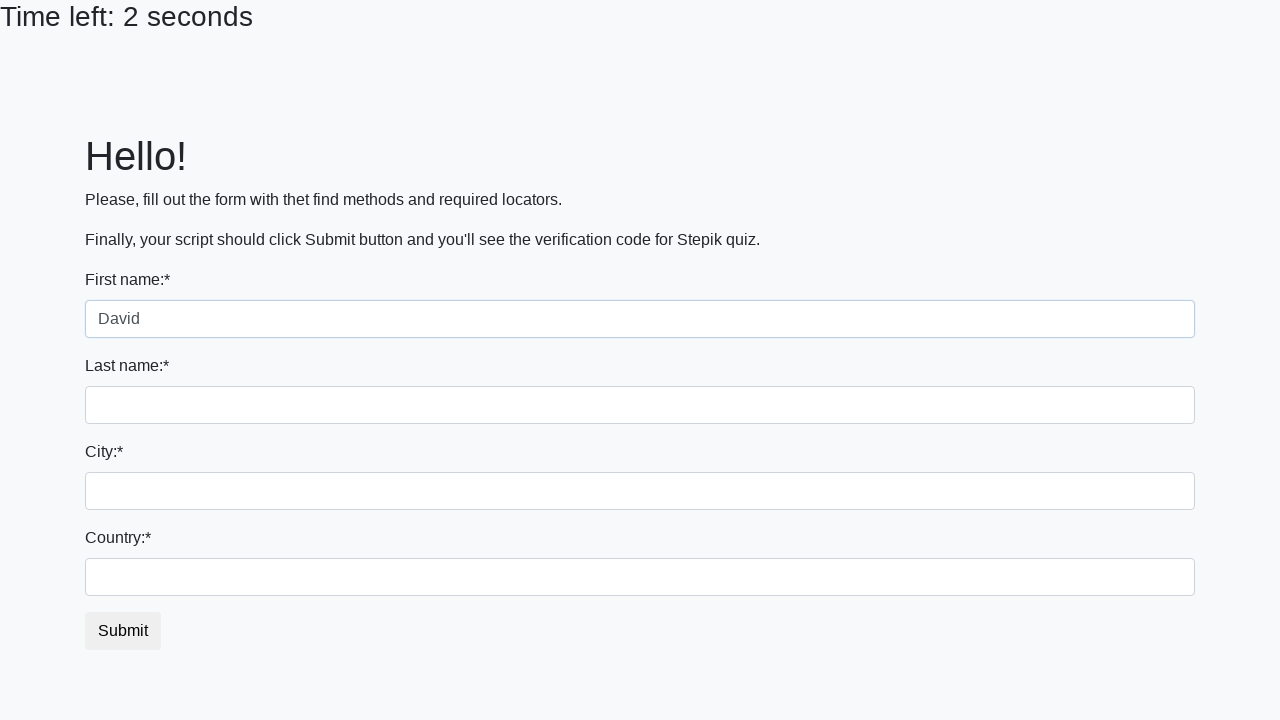

Filled last name field with 'Williams' on input[name='last_name']
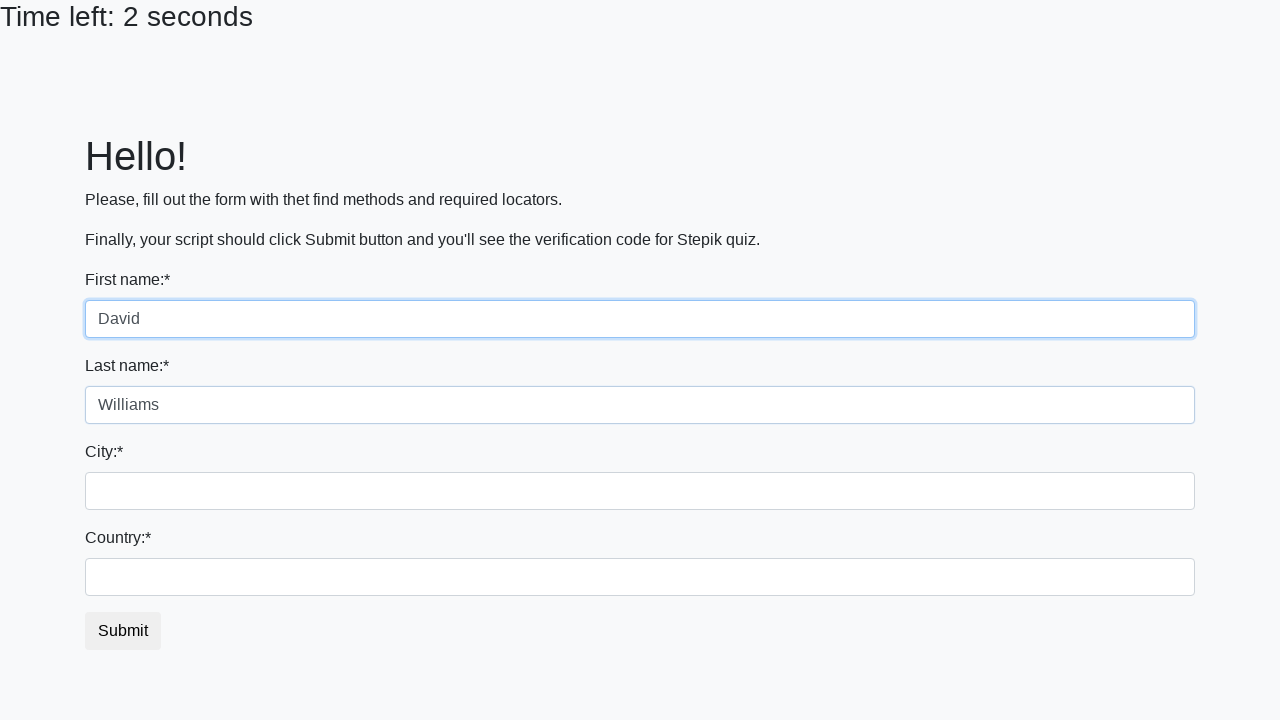

Filled city field with 'Chicago' on .city
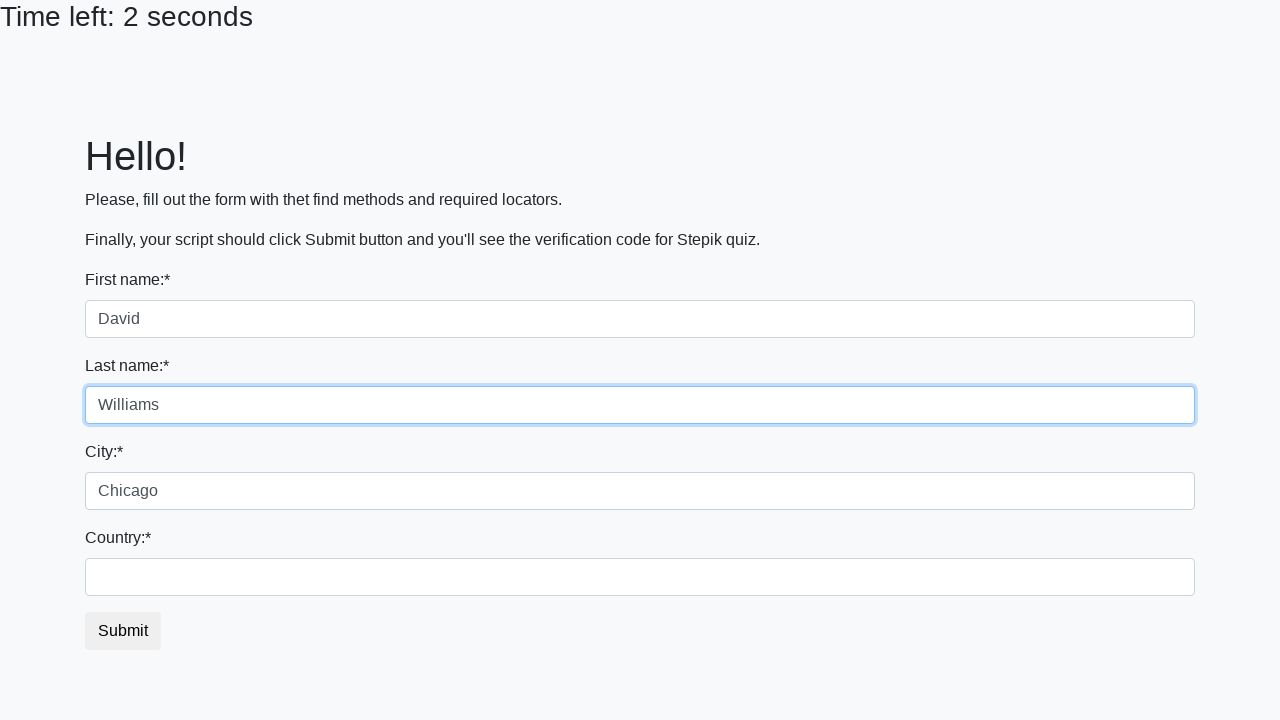

Filled country field with 'Canada' on #country
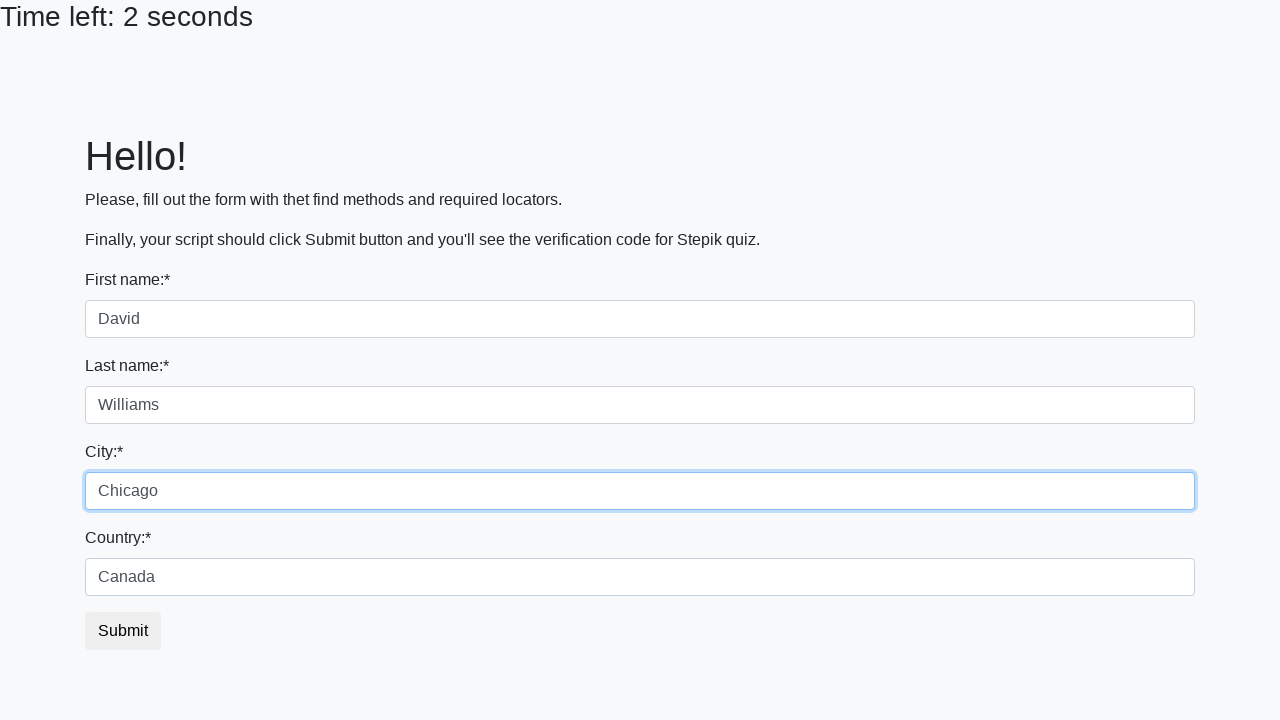

Clicked submit button to submit form at (123, 631) on button
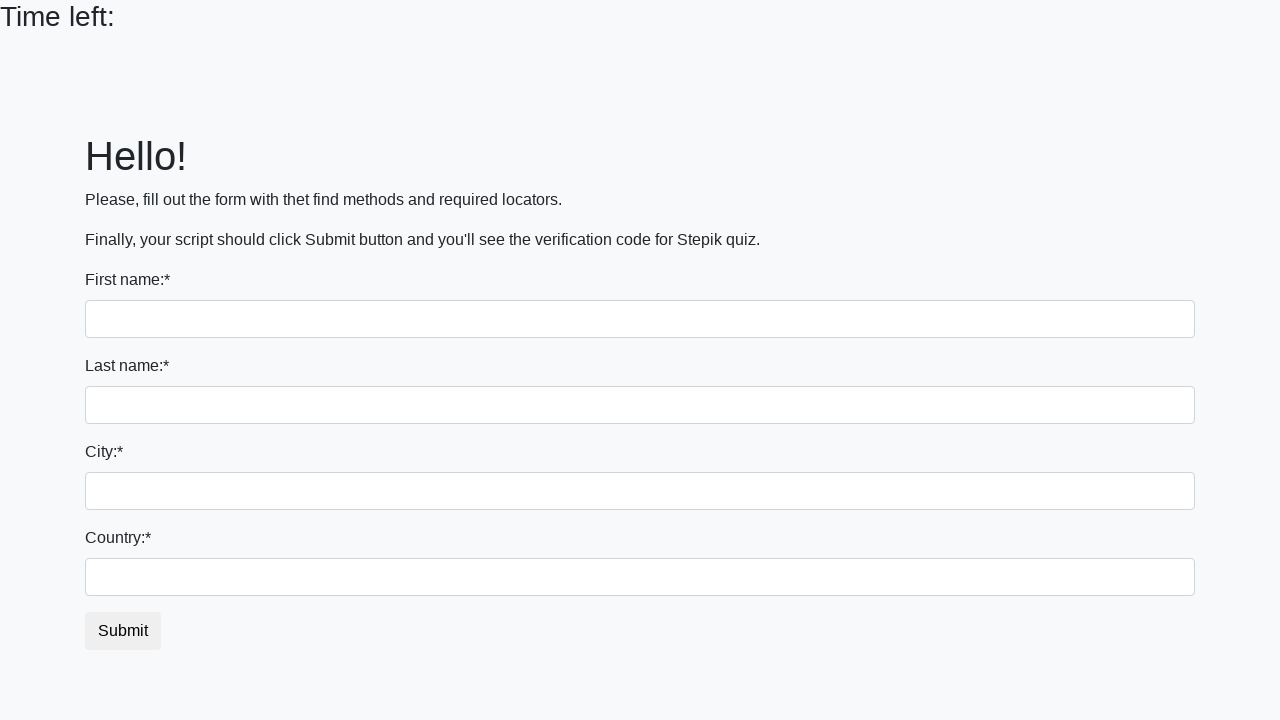

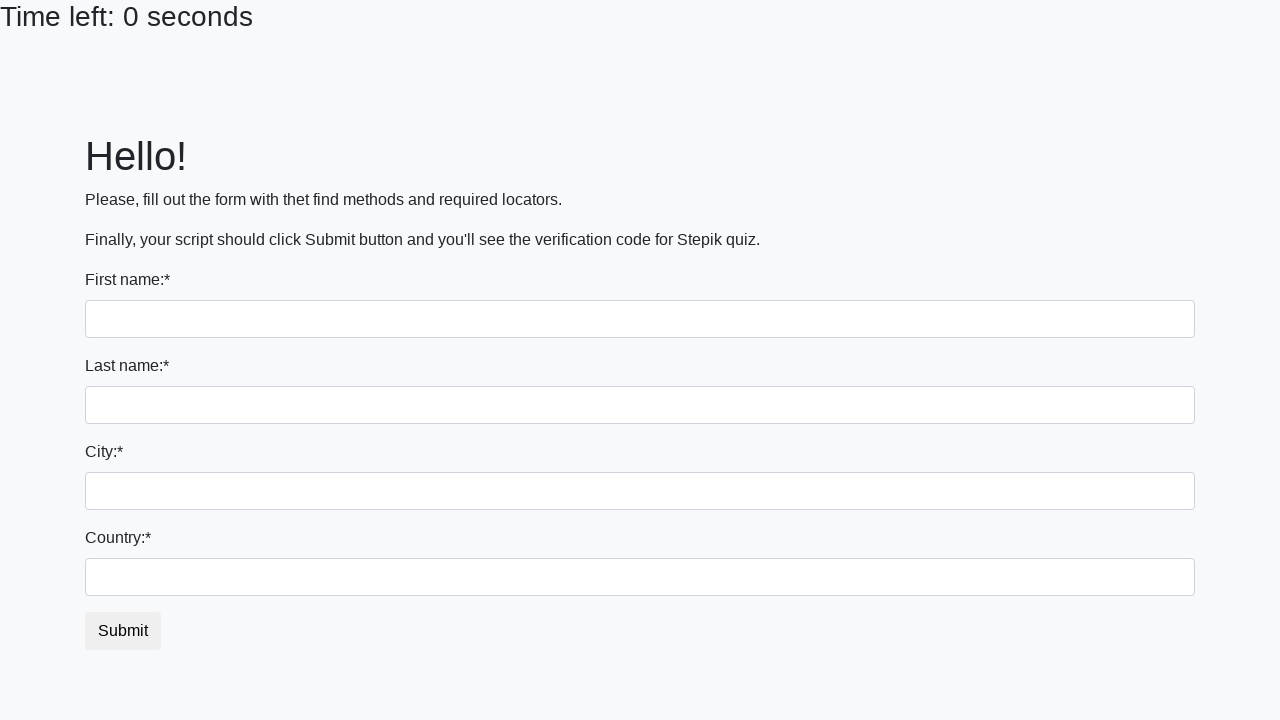